Navigates to the medicines.org.uk company browse page, selects specific companies (first, third, and last), navigates to their detail pages, and verifies that contact details sections and company logos are present on each company page.

Starting URL: https://www.medicines.org.uk/emc/browse-companies

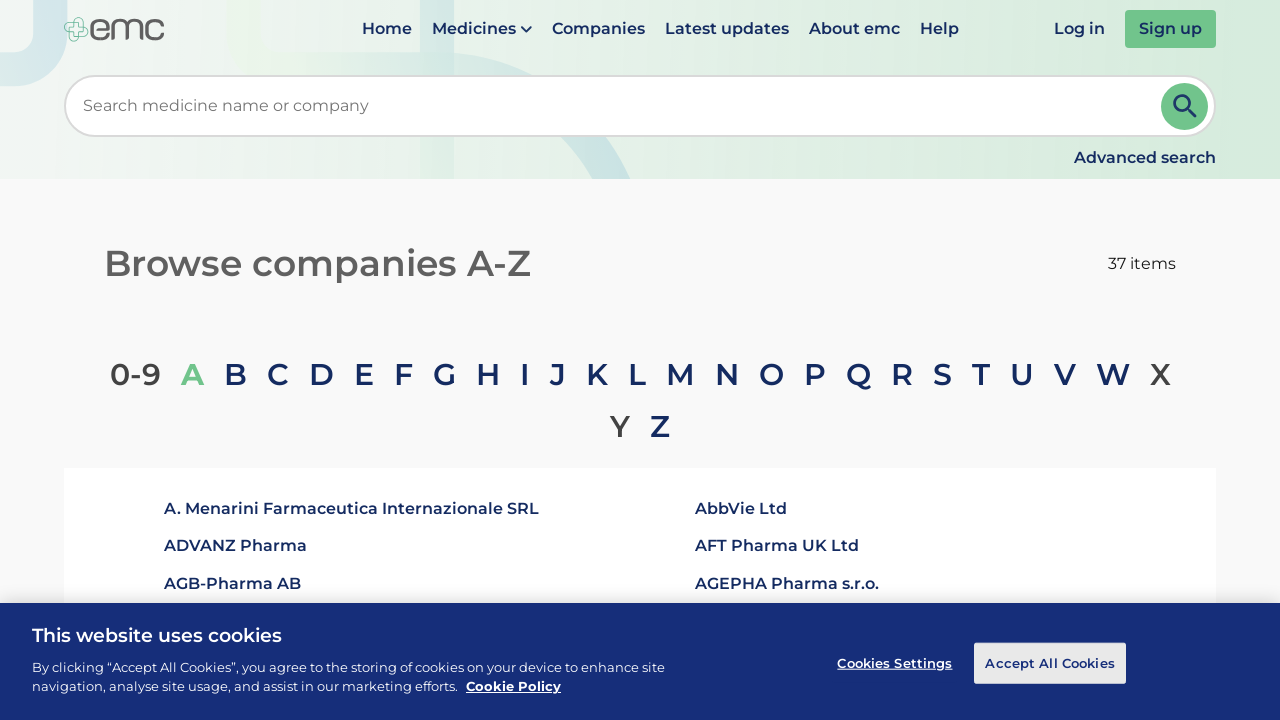

Waited for company list to load
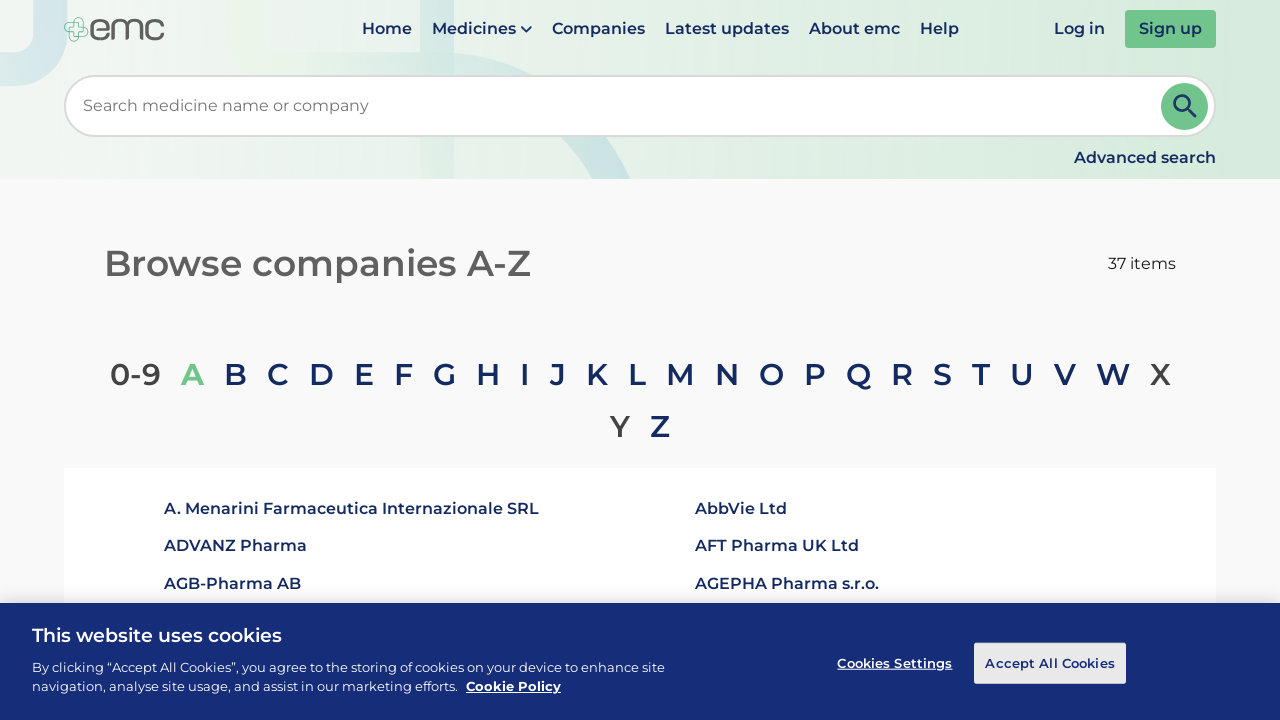

Retrieved all company links from browse results
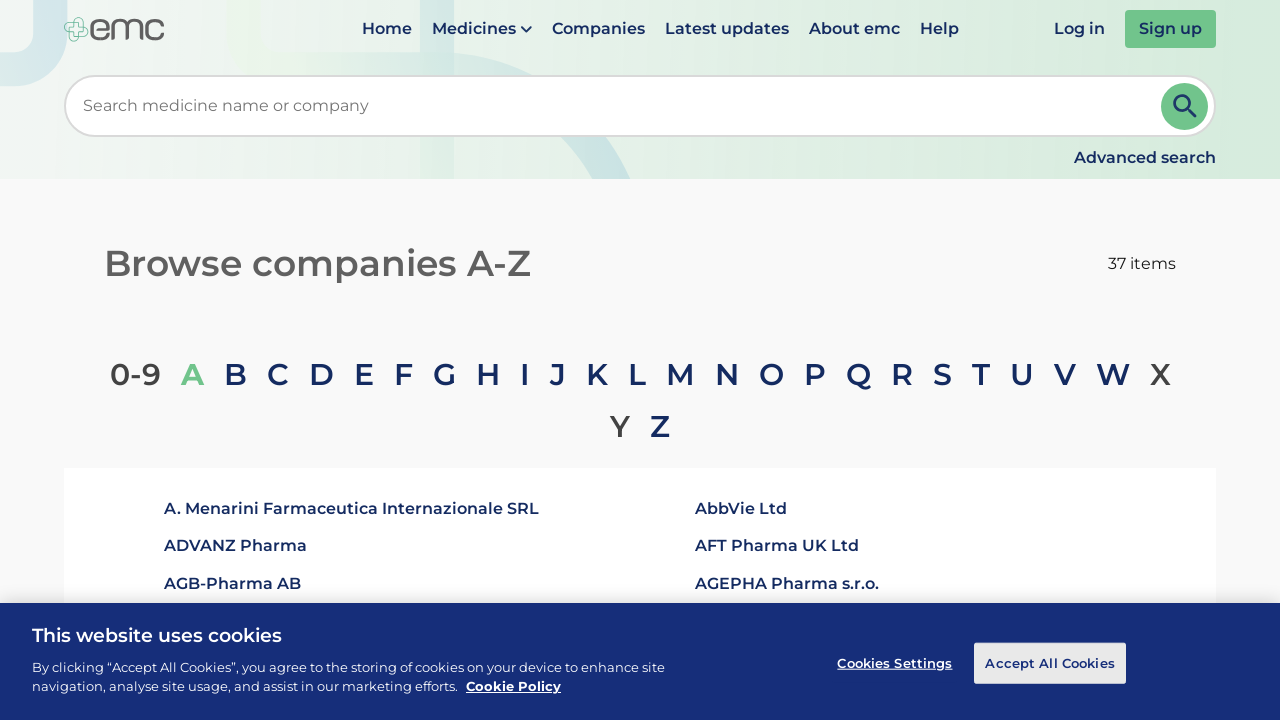

Defined company indexes to visit: first, third, and last
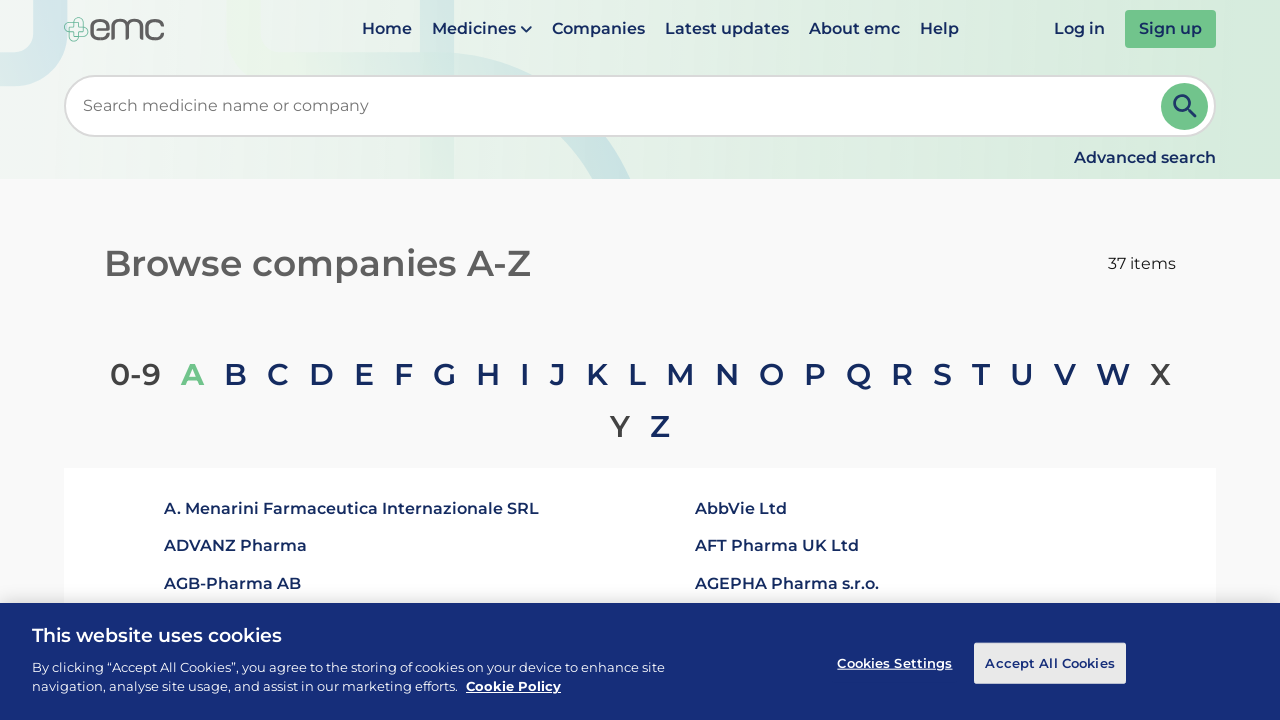

Navigated back to companies browse page
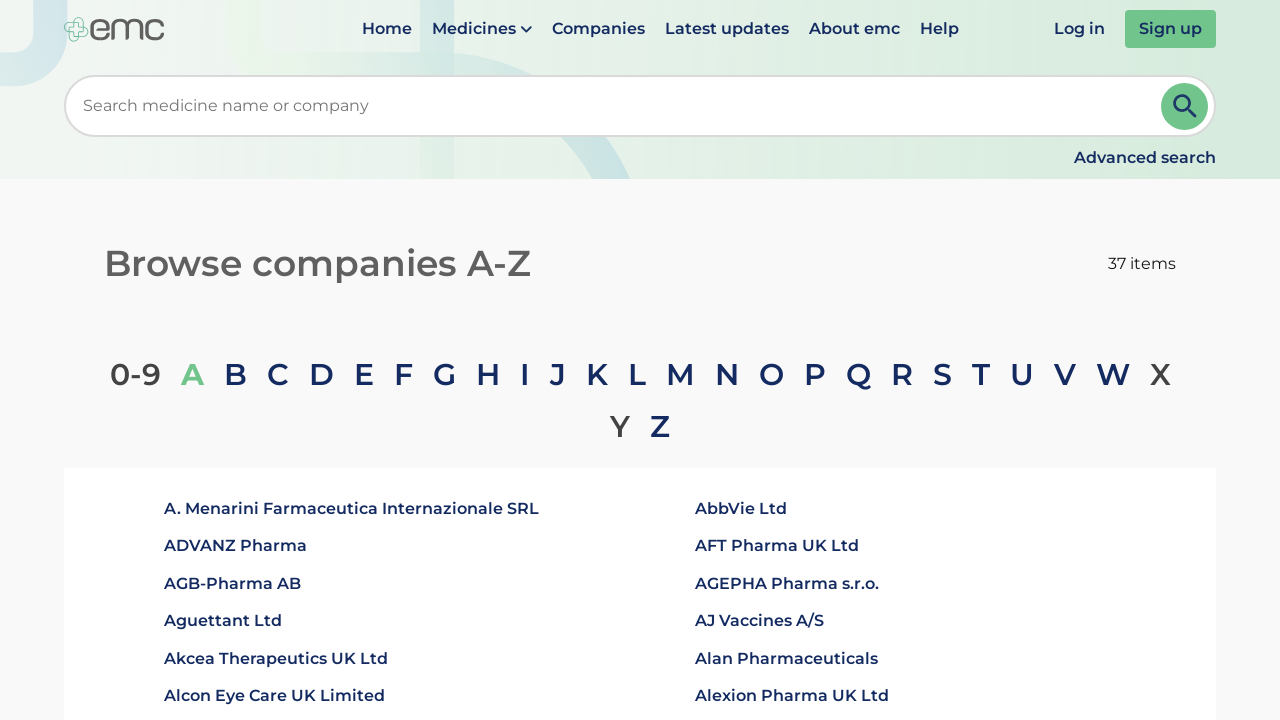

Waited for company list to reload
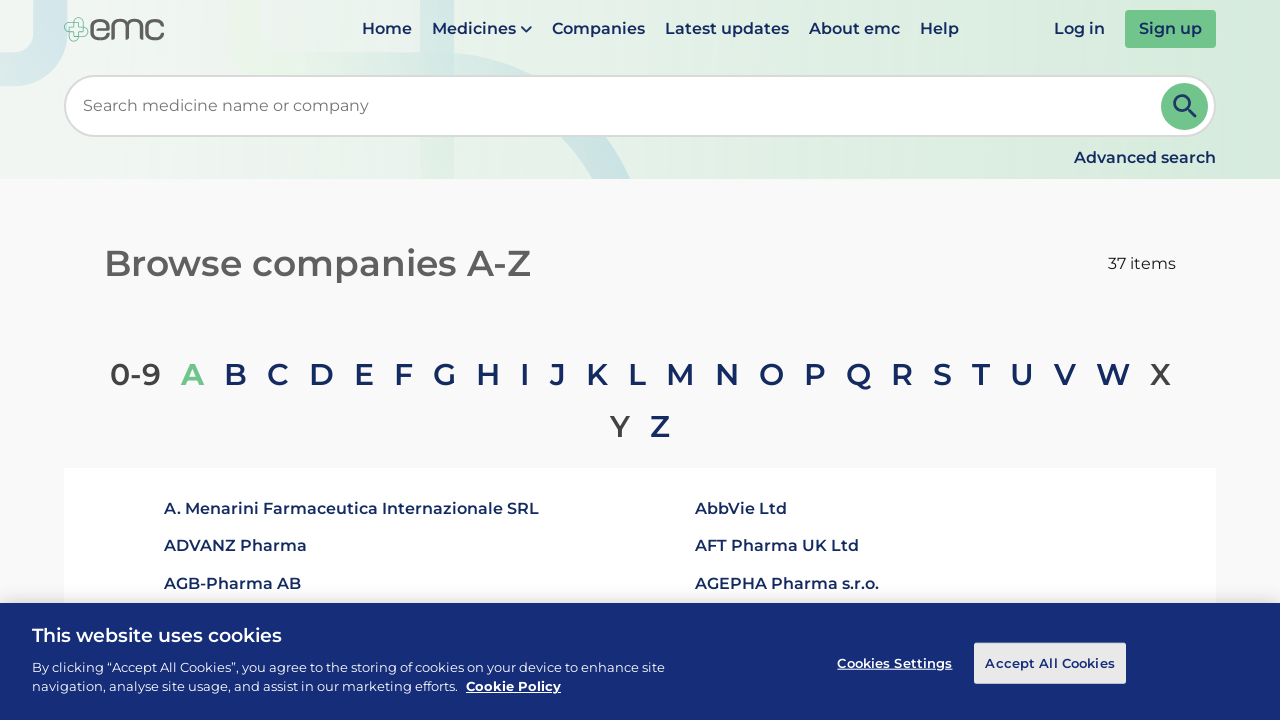

Re-fetched all company links
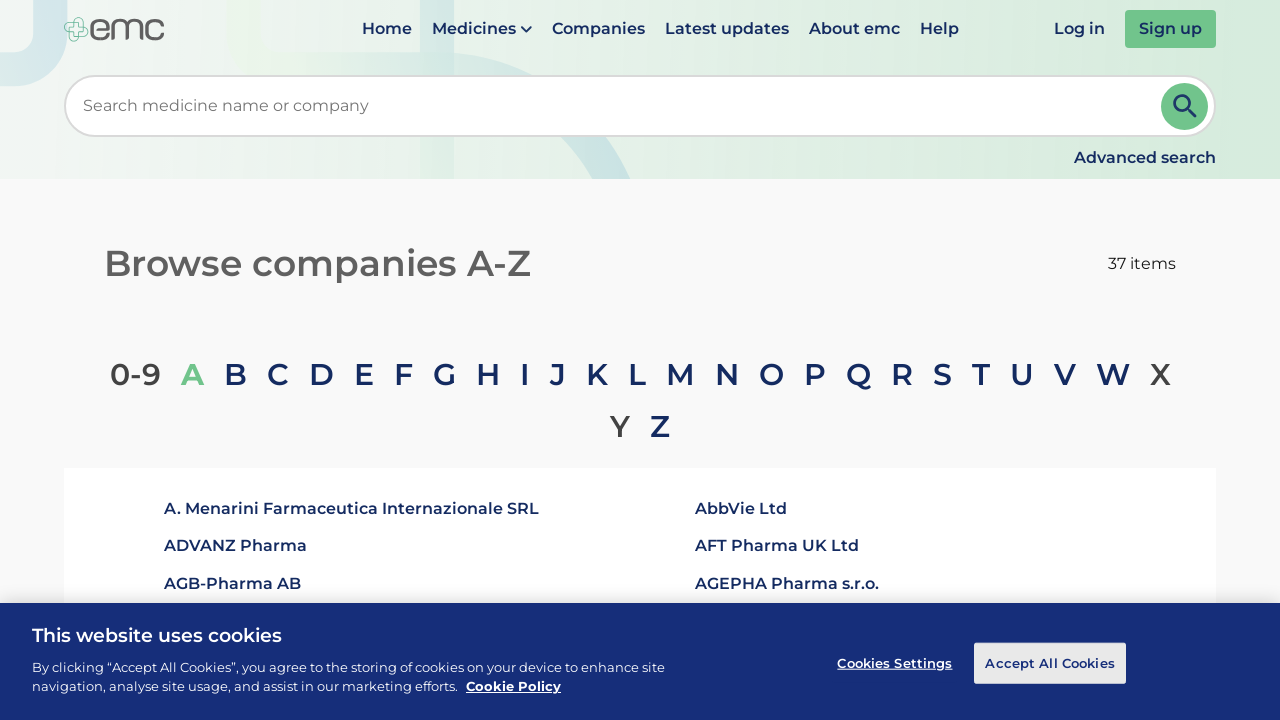

Selected company at index 0
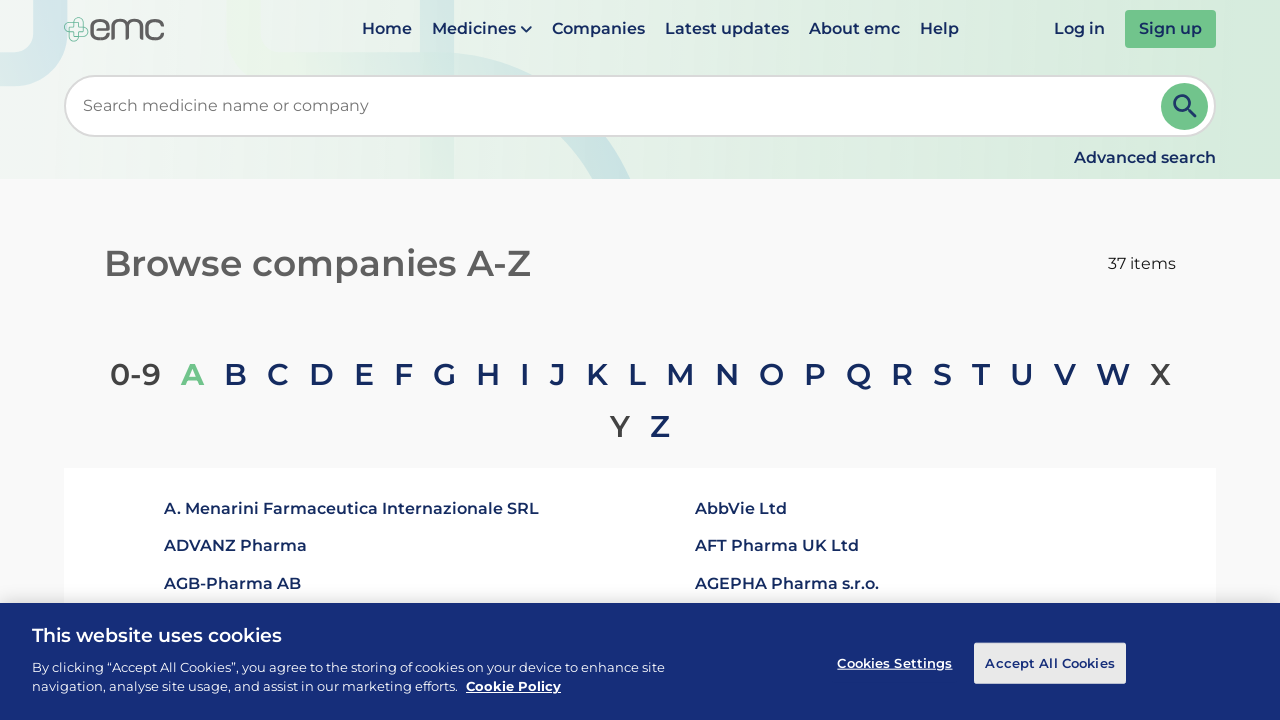

Retrieved company link href: /emc/company/644
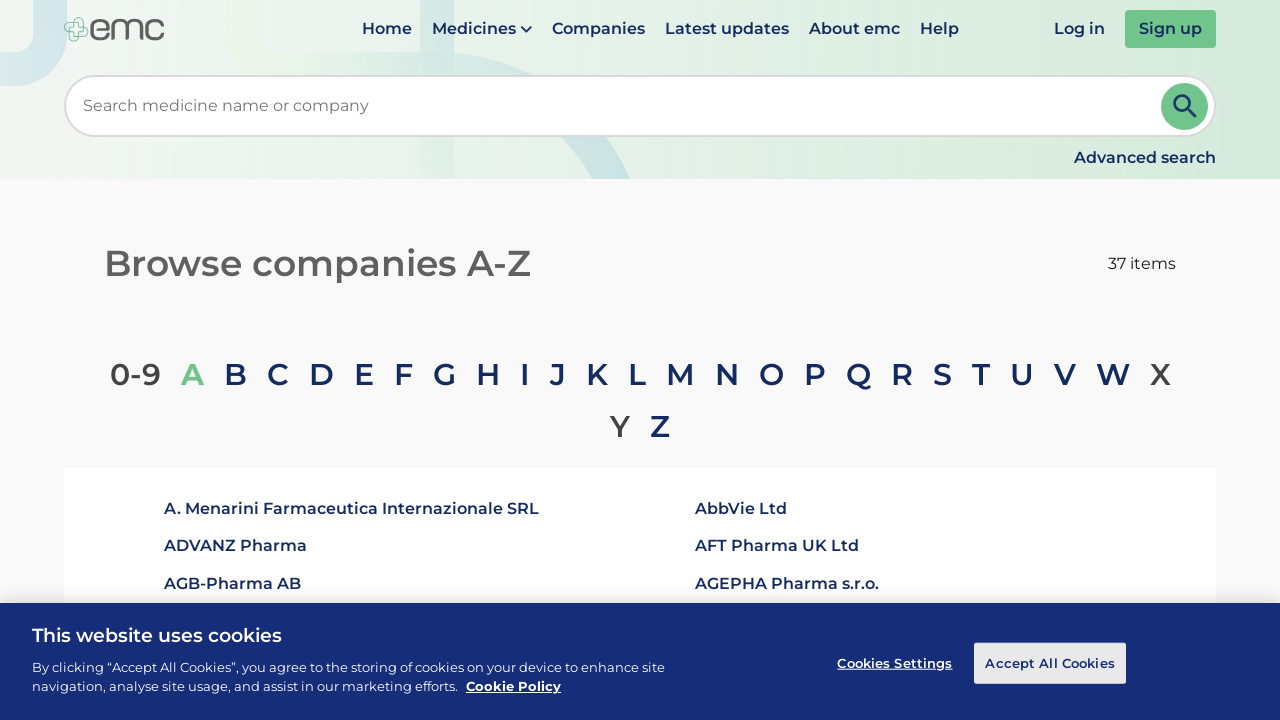

Navigated to company detail page: https://www.medicines.org.uk/emc/company/644
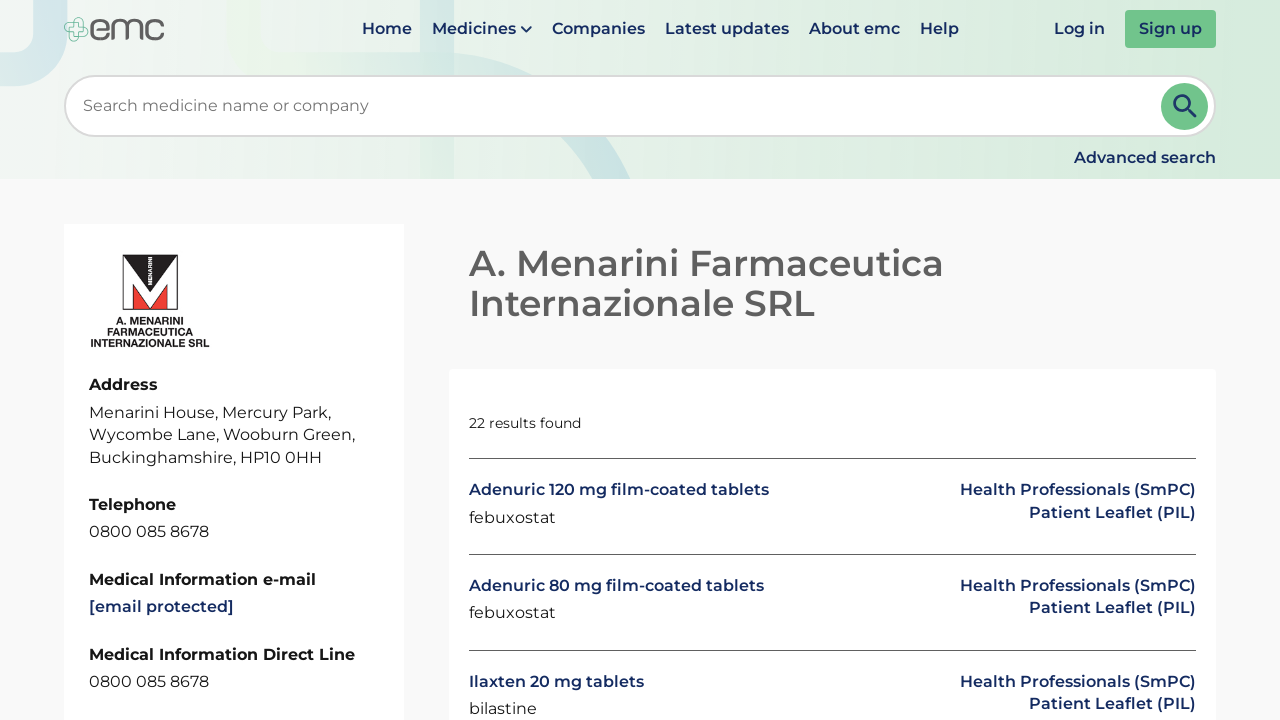

Checked for contact details section
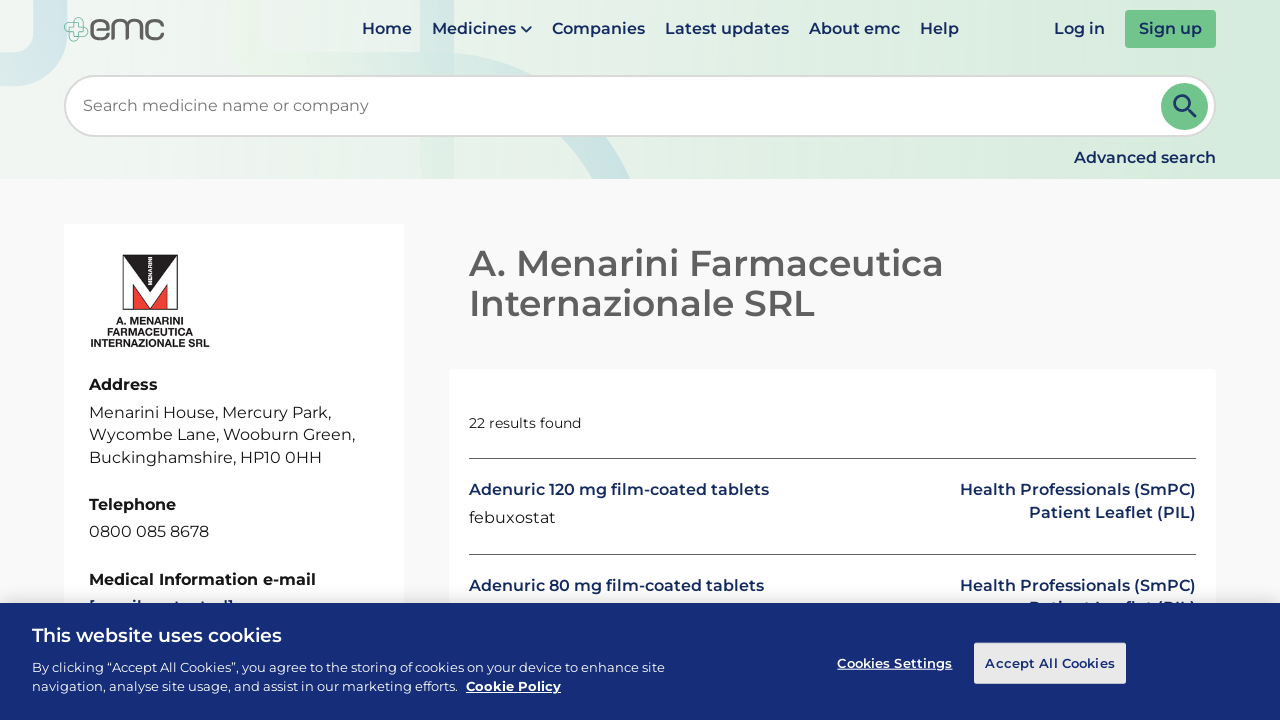

Verified contact items are present in contact details section
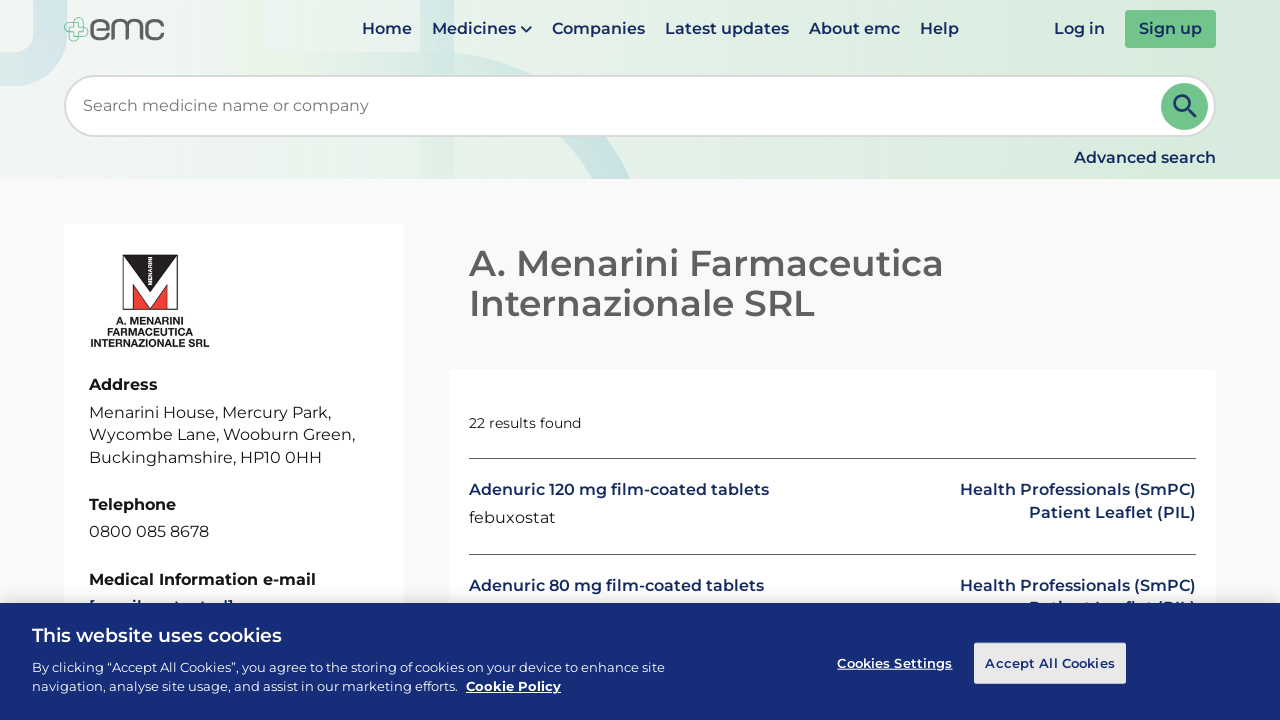

Checked for company logo image
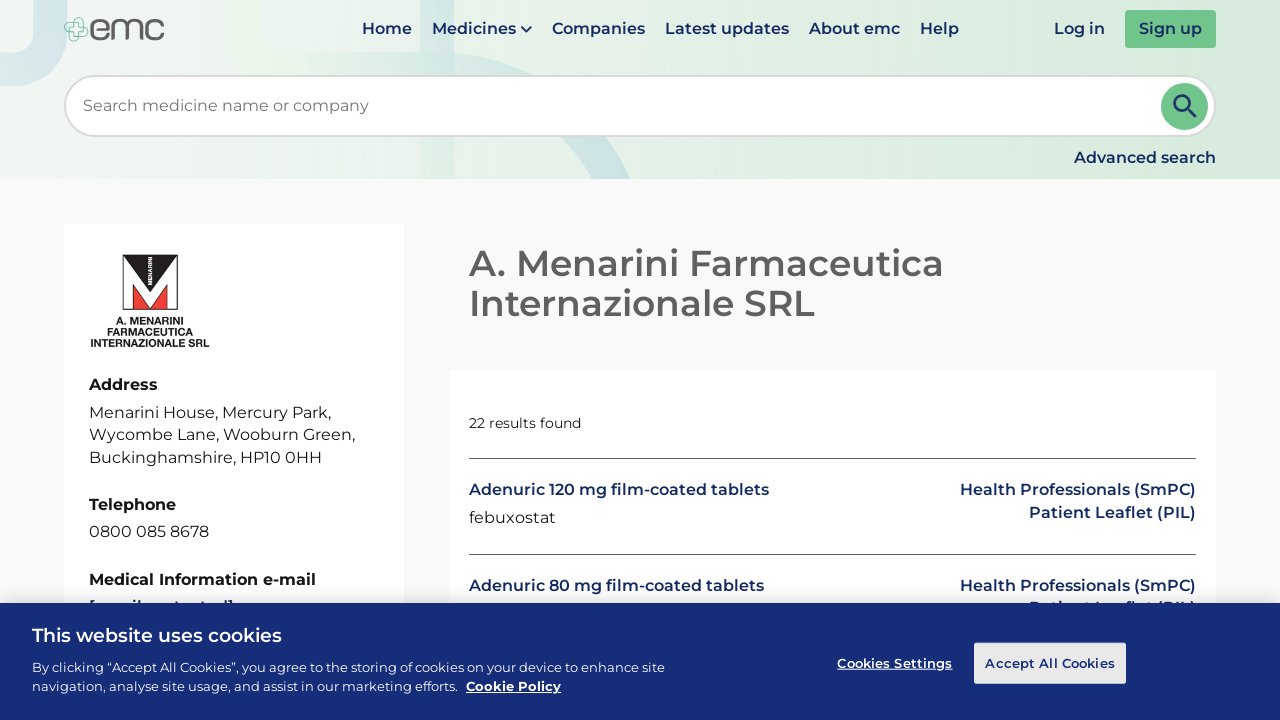

Navigated back to companies browse page
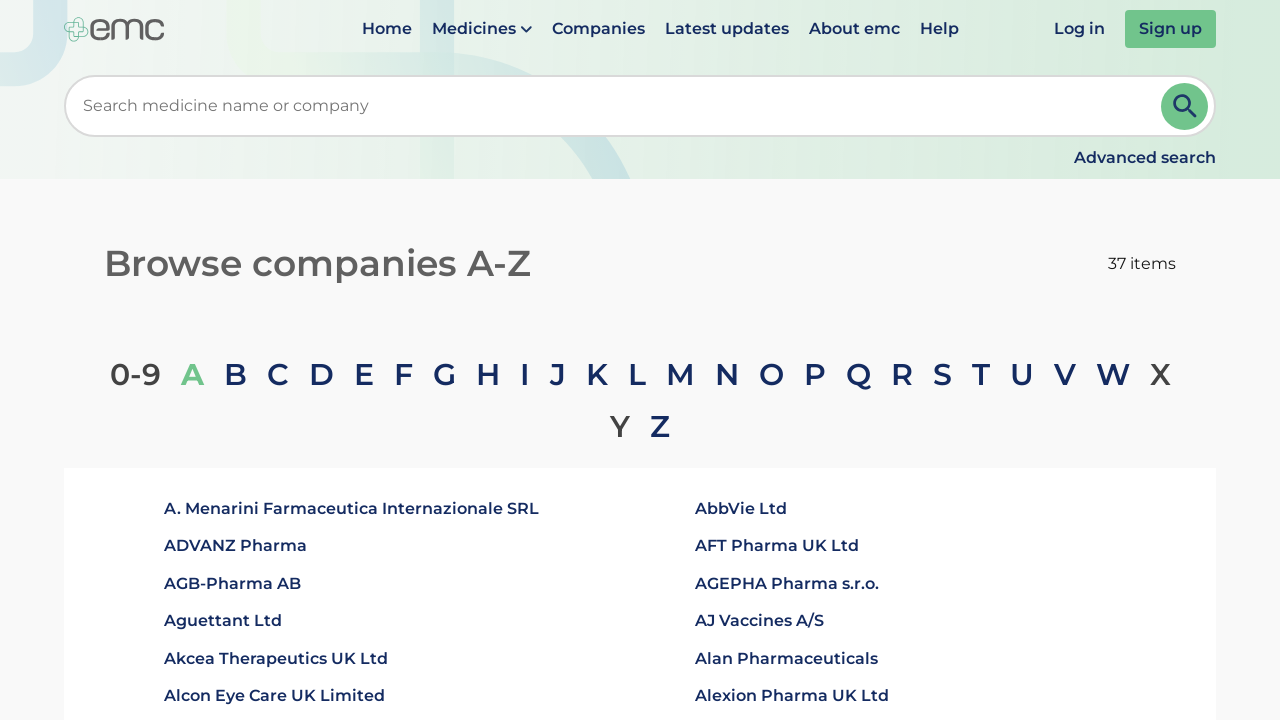

Waited for company list to reload
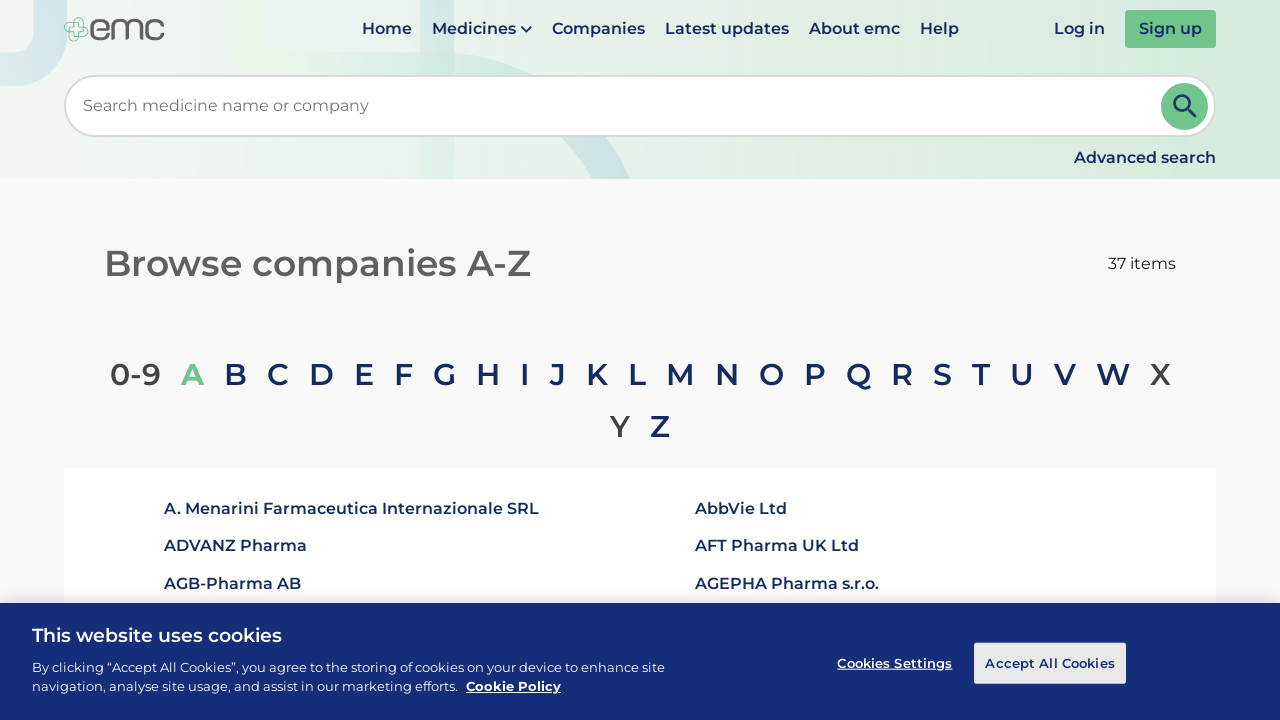

Re-fetched all company links
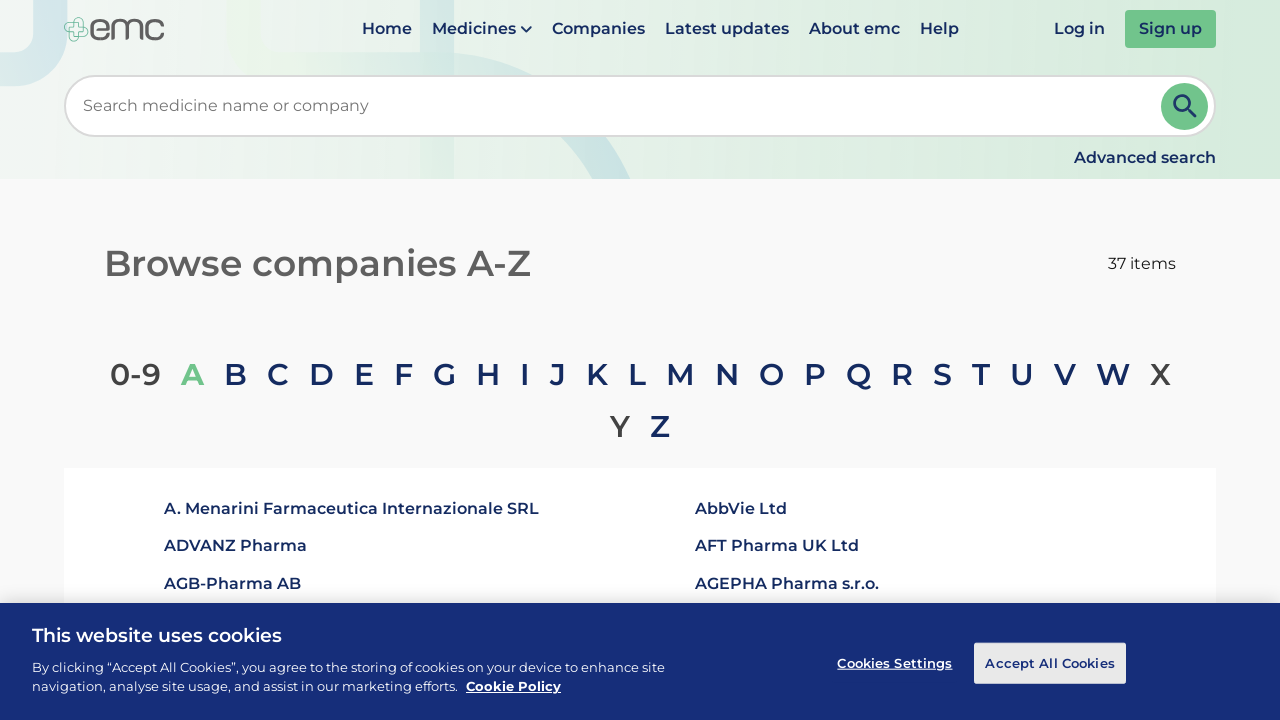

Selected company at index 2
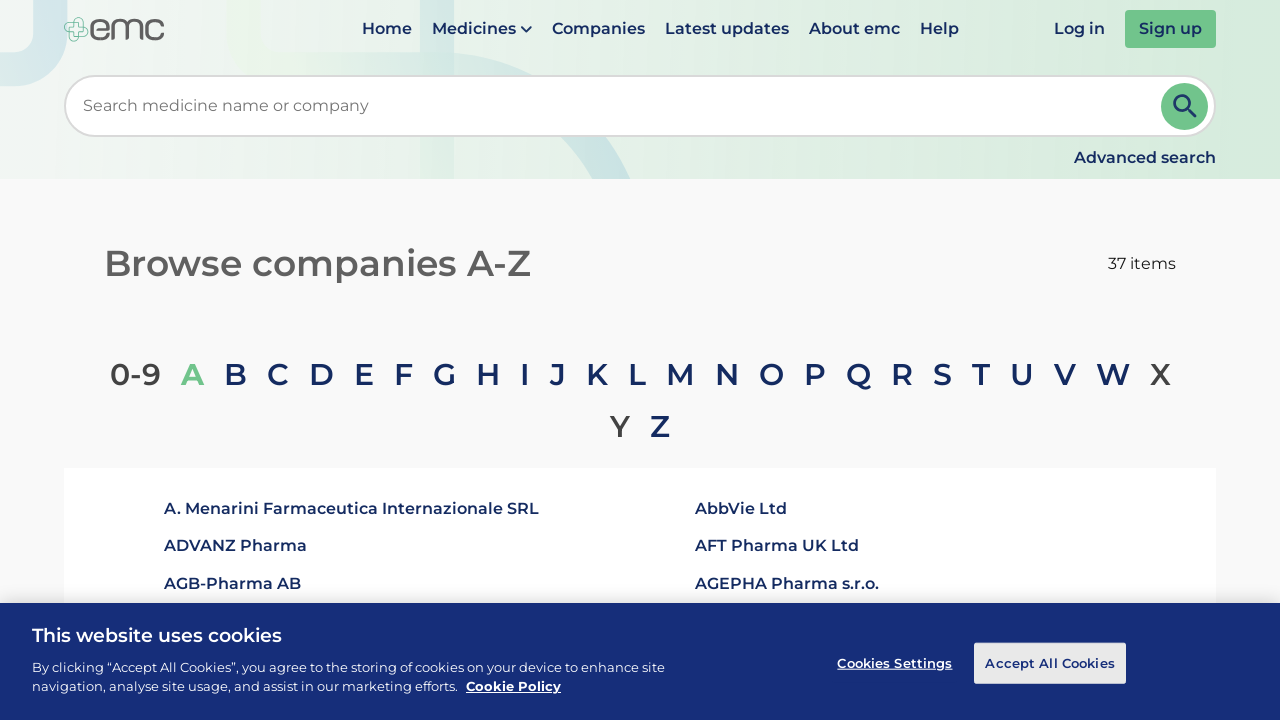

Retrieved company link href: /emc/company/2507
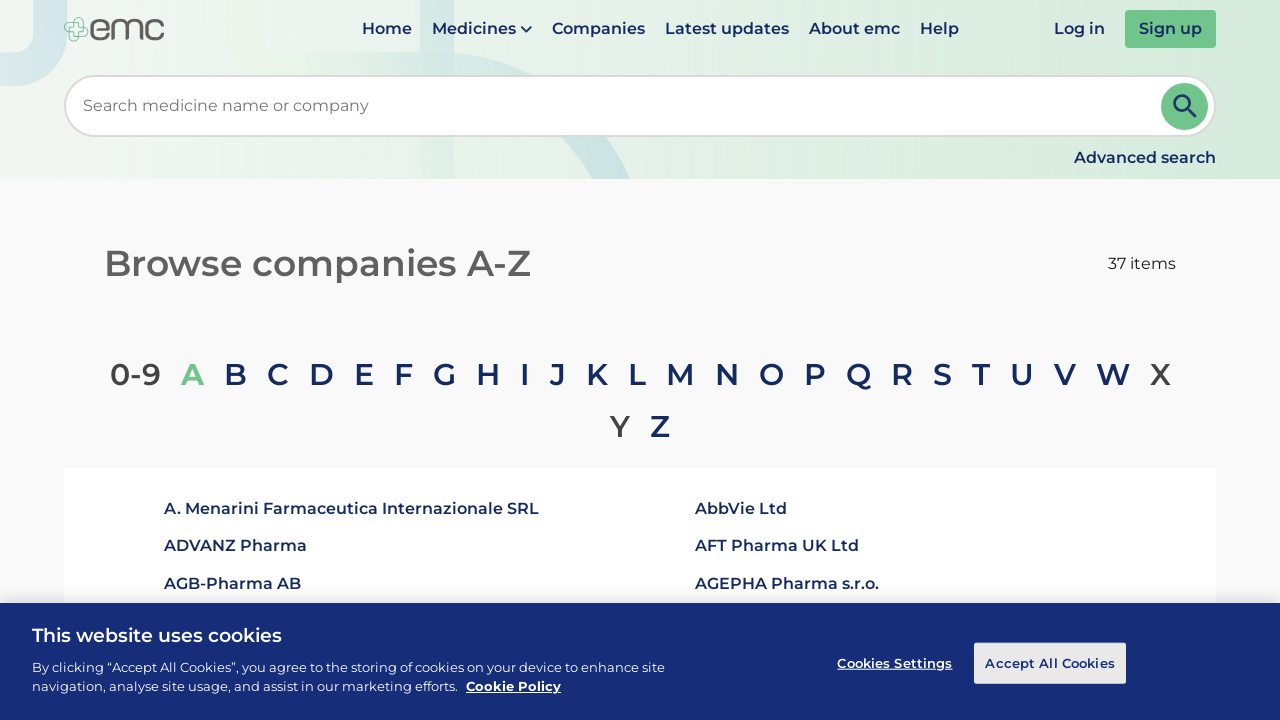

Navigated to company detail page: https://www.medicines.org.uk/emc/company/2507
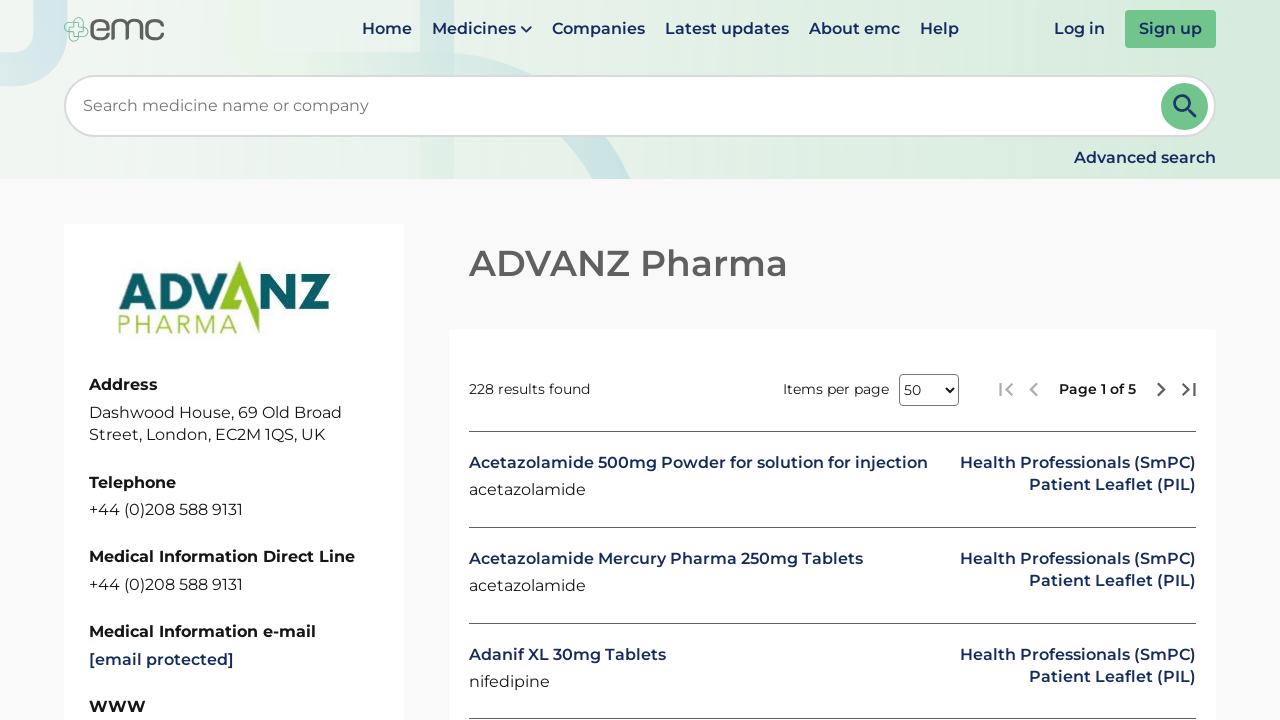

Checked for contact details section
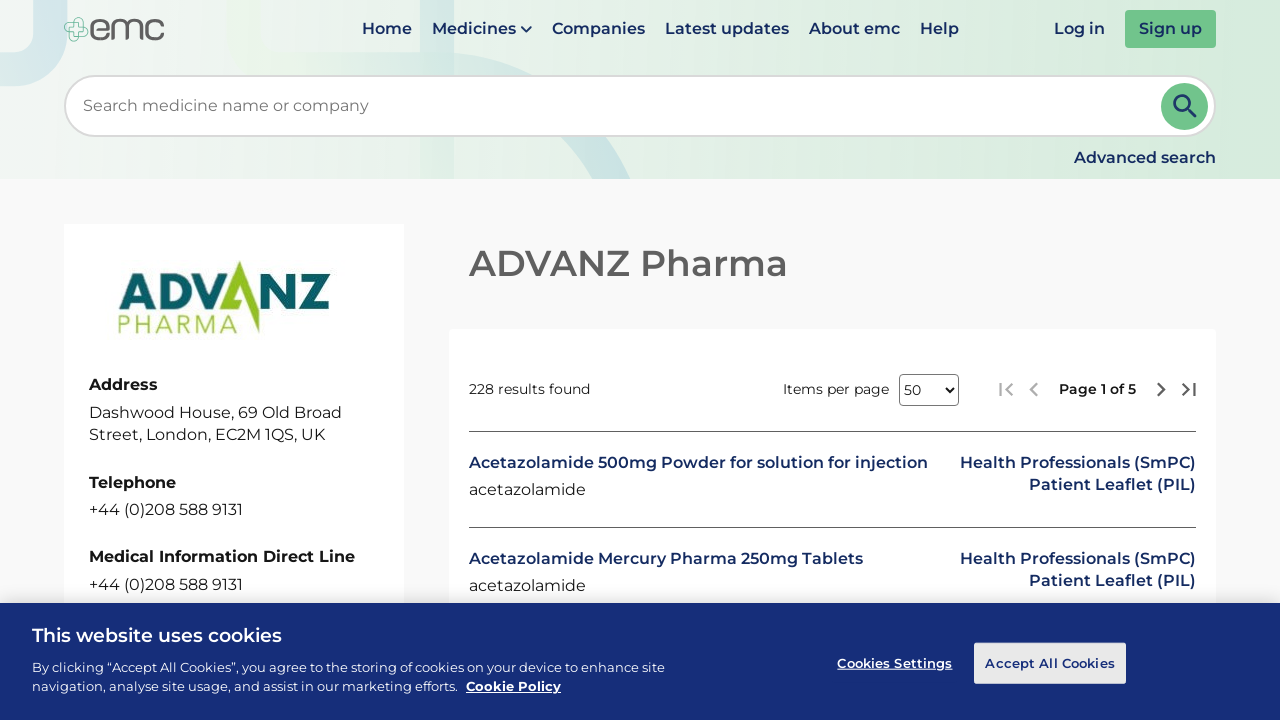

Verified contact items are present in contact details section
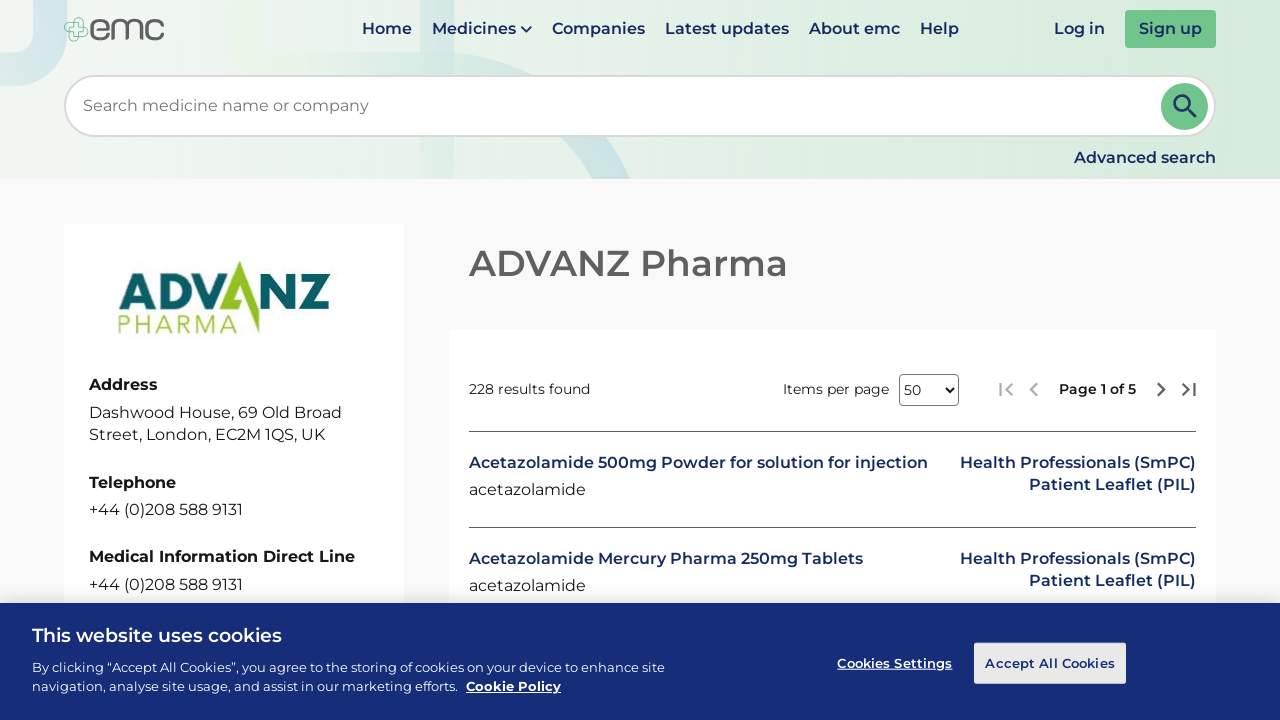

Checked for company logo image
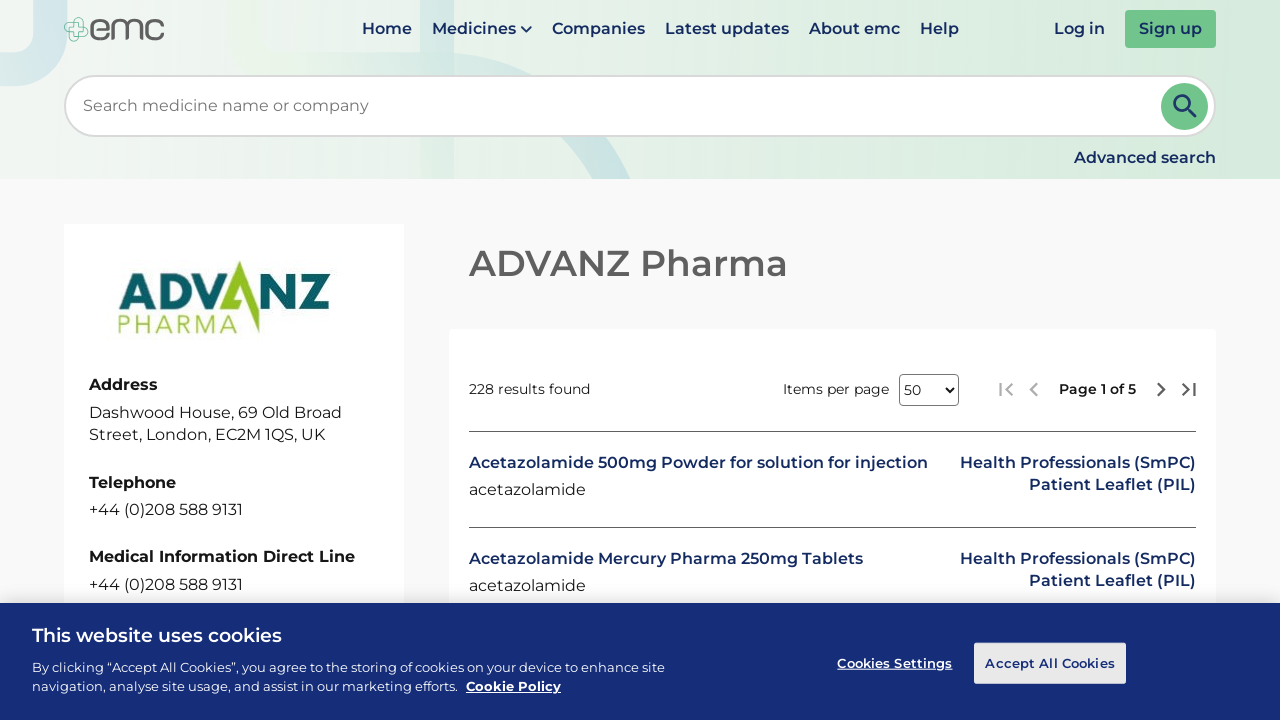

Navigated back to companies browse page
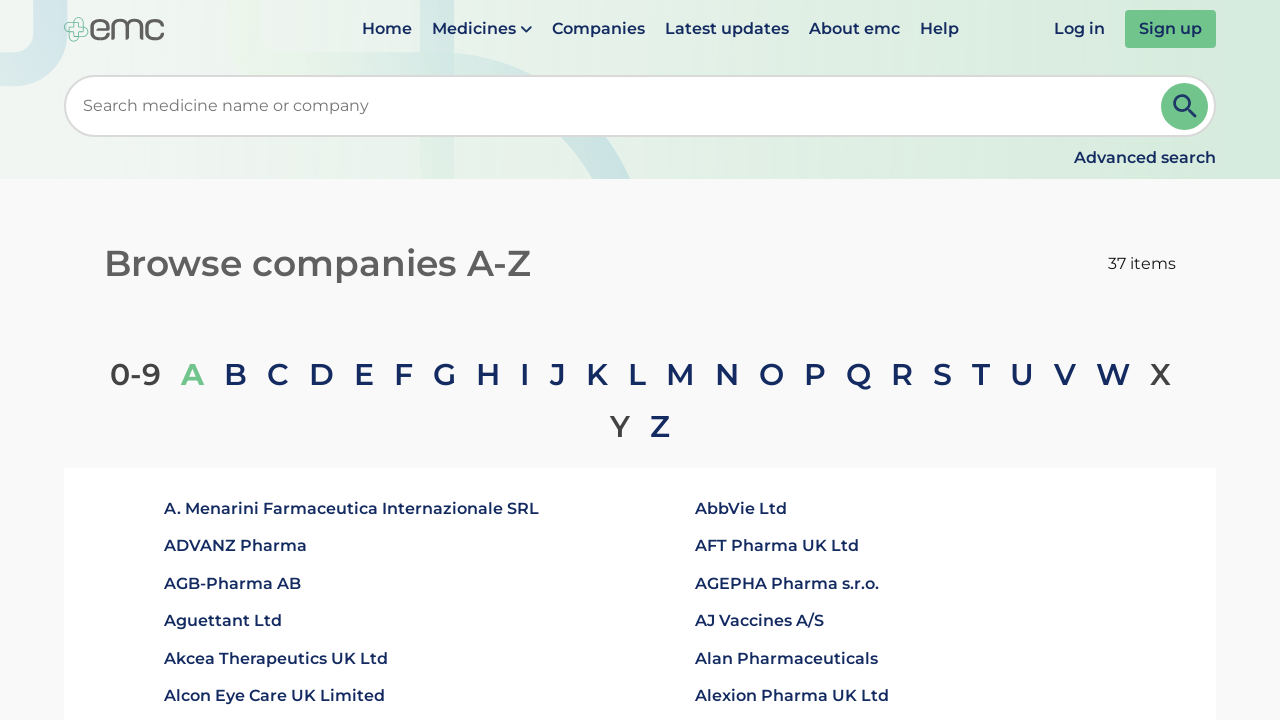

Waited for company list to reload
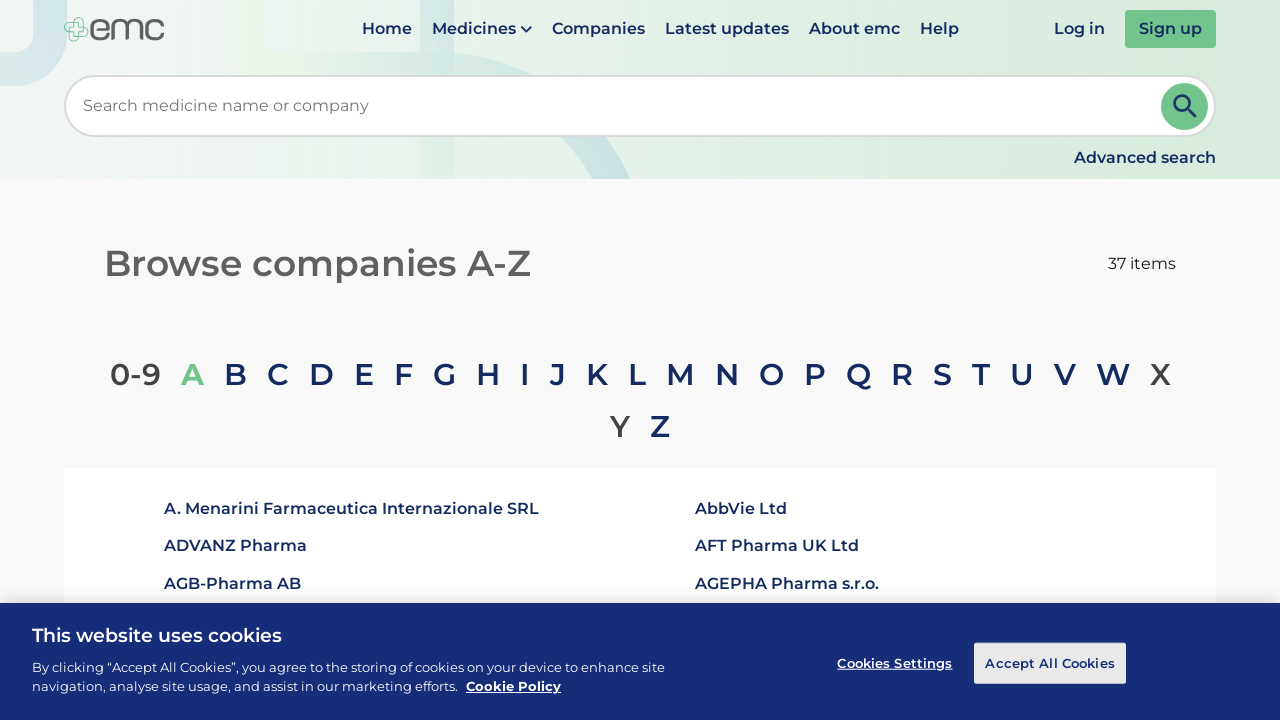

Re-fetched all company links
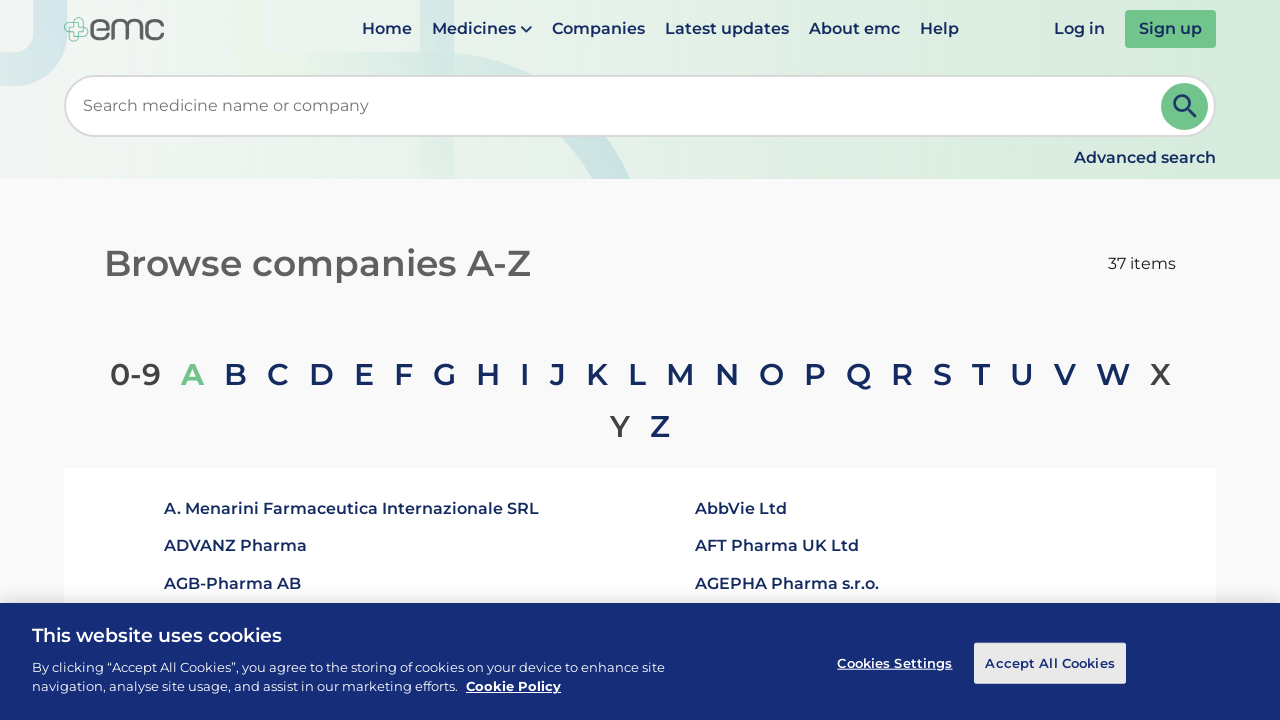

Selected company at index 36
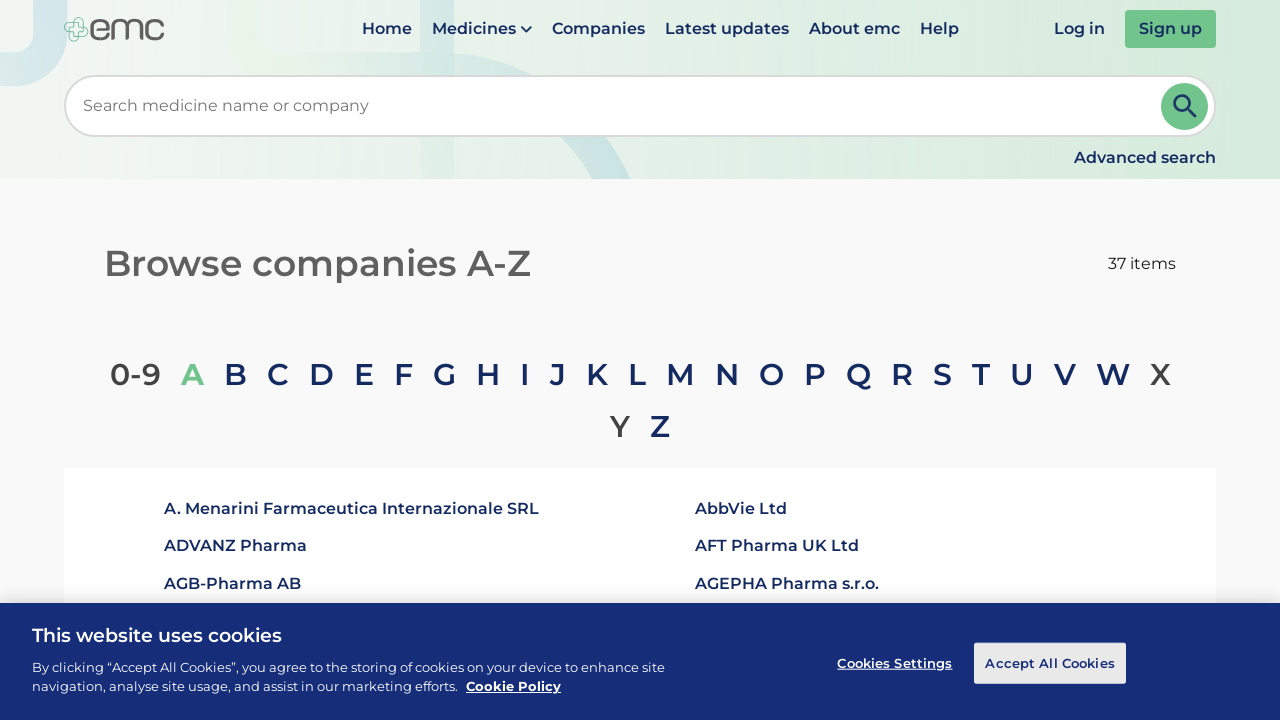

Retrieved company link href: /emc/company/4221
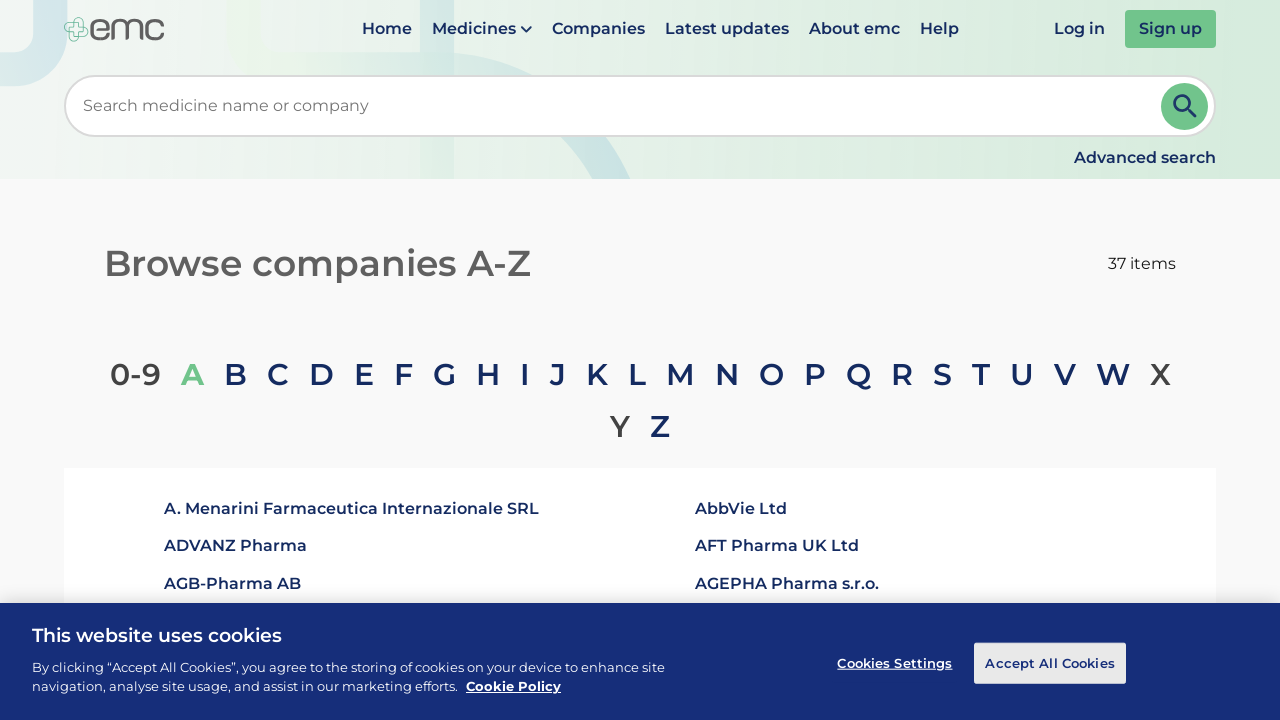

Navigated to company detail page: https://www.medicines.org.uk/emc/company/4221
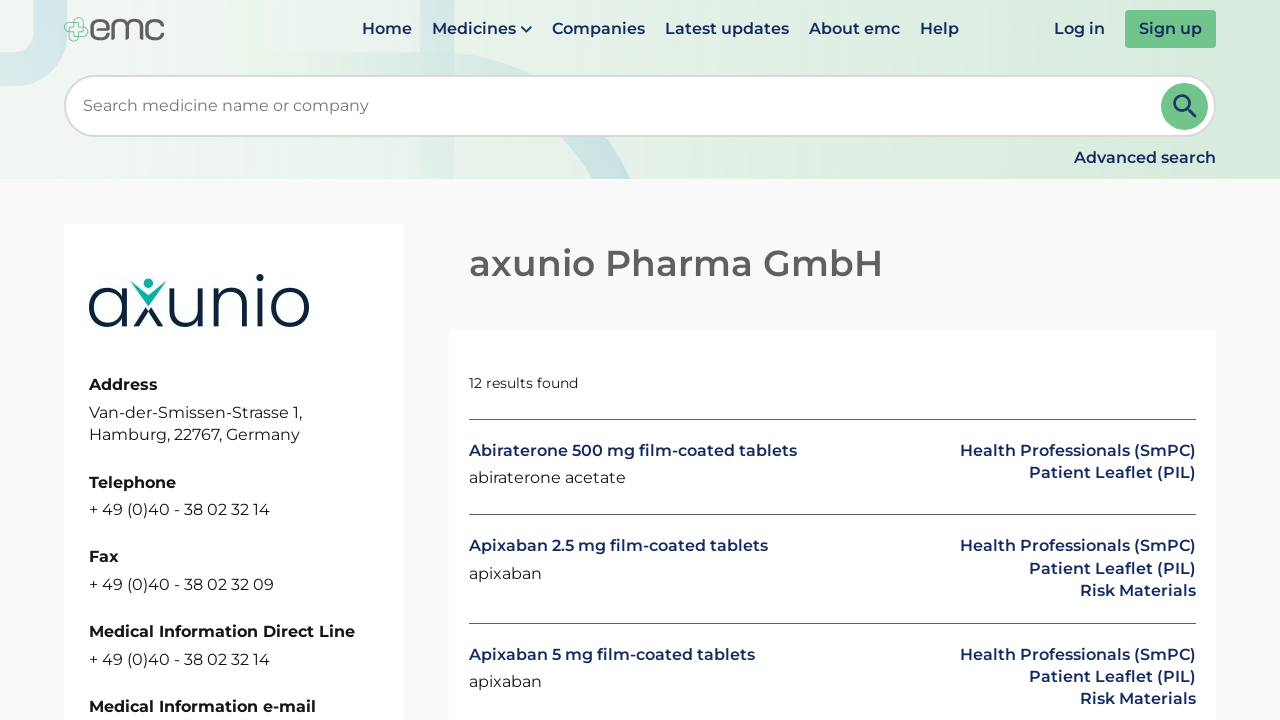

Checked for contact details section
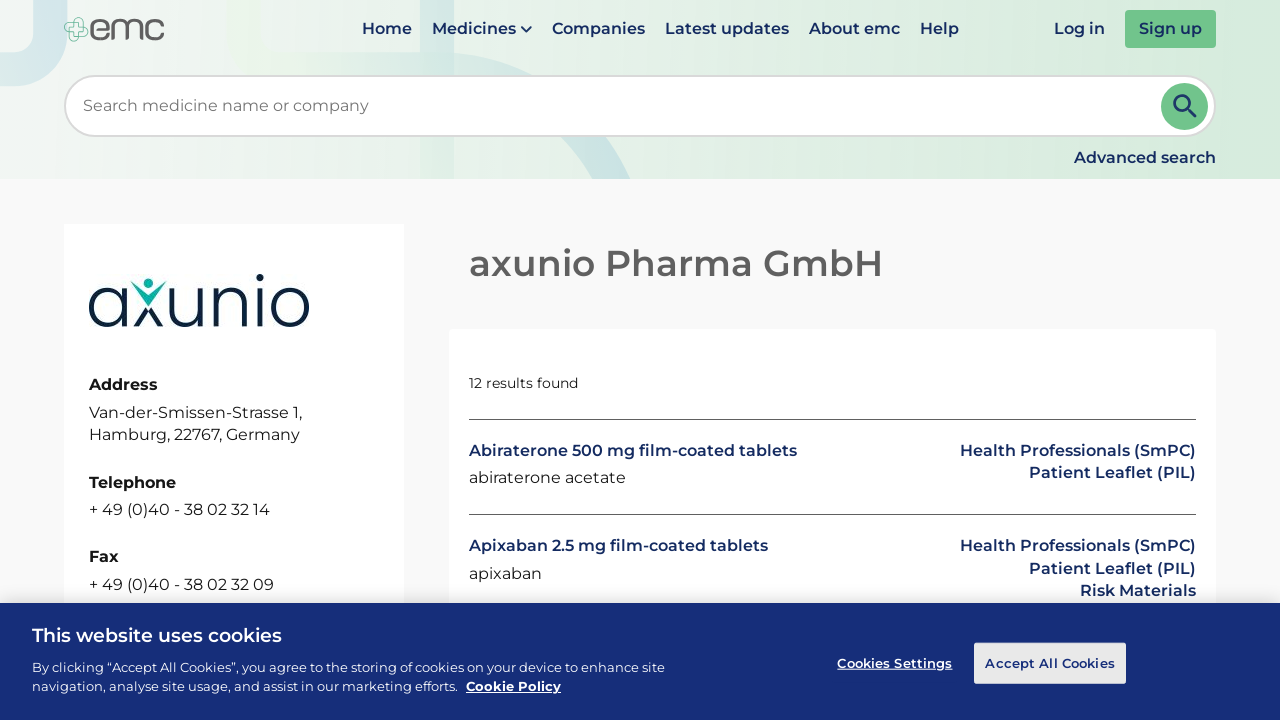

Verified contact items are present in contact details section
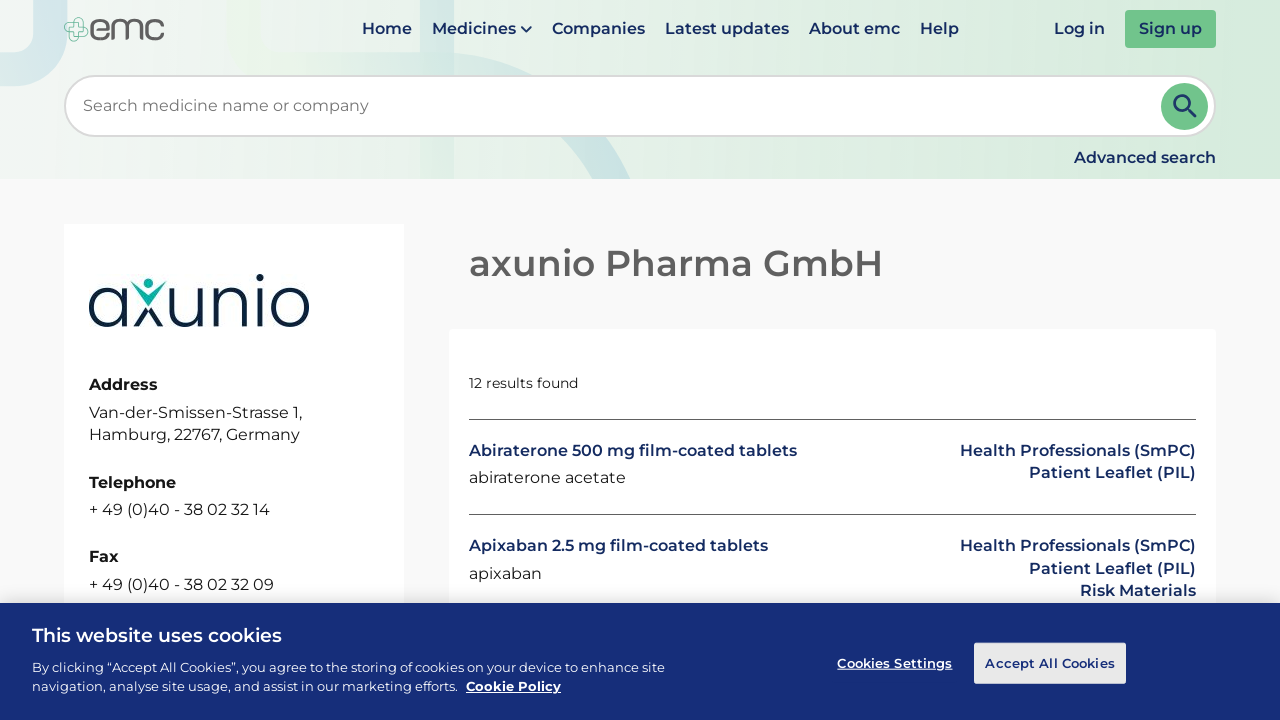

Checked for company logo image
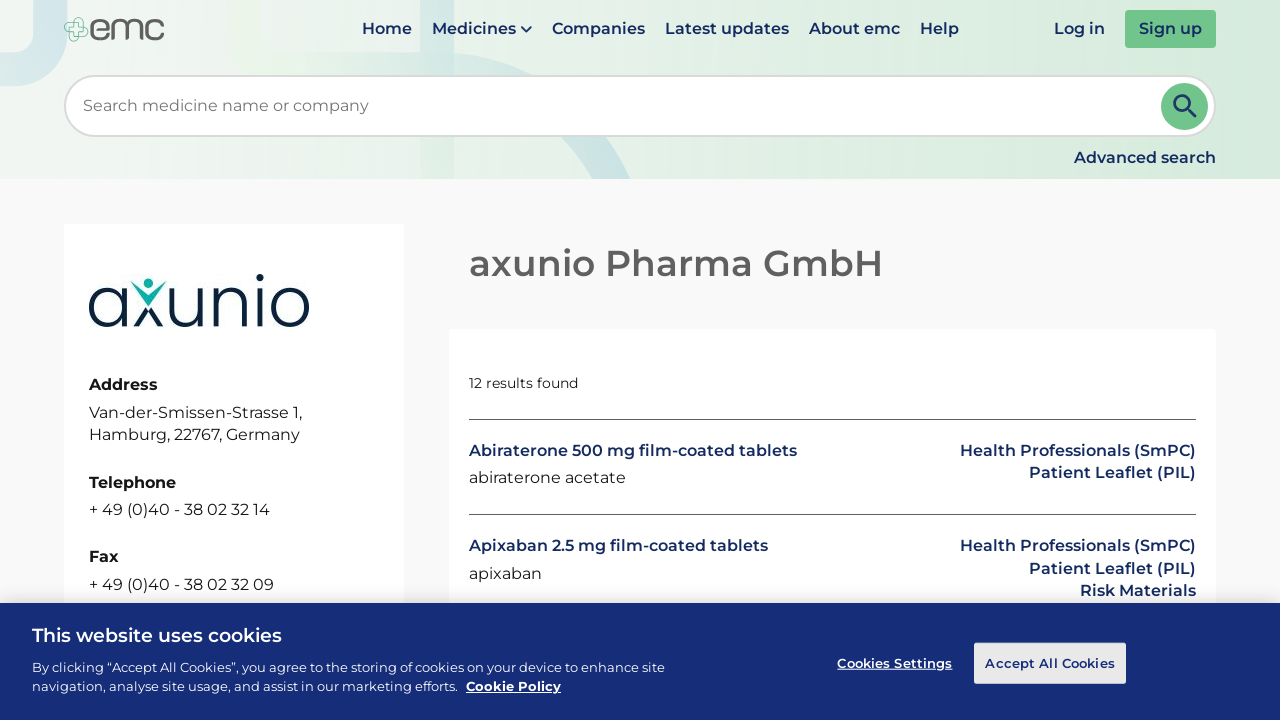

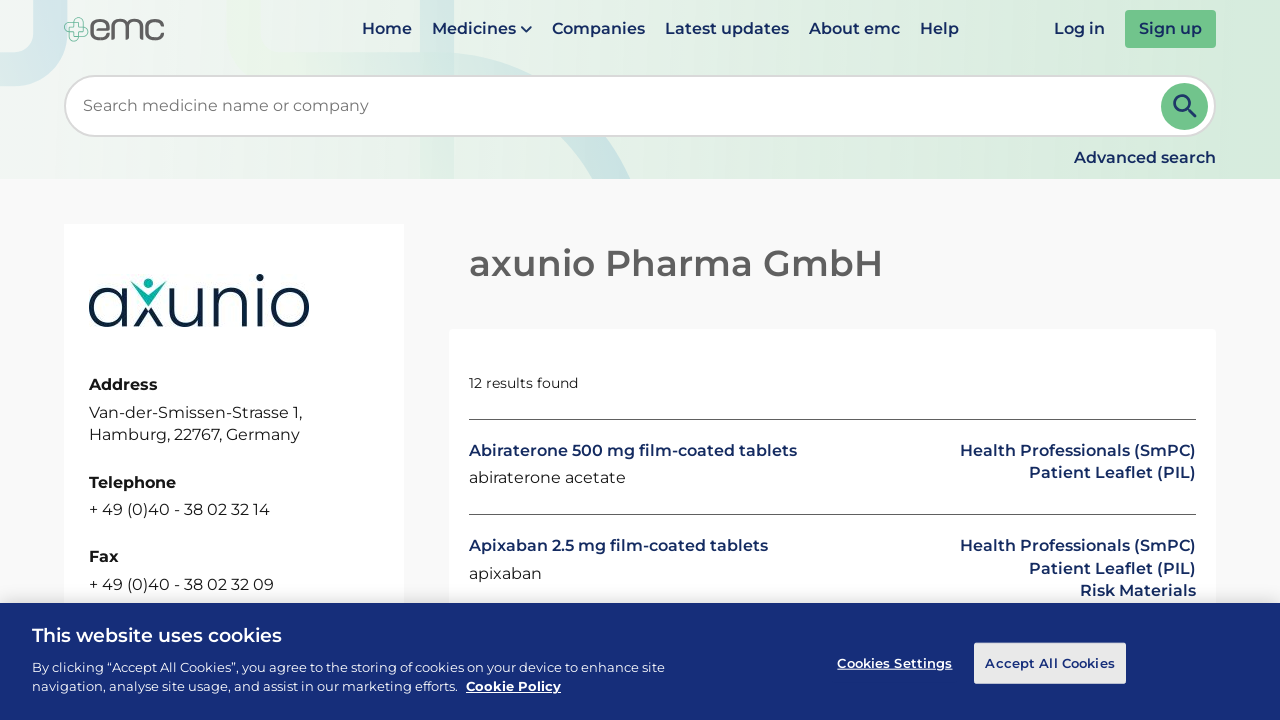